Automates a math quiz by reading a value from the page, calculating the answer using a logarithmic formula, filling the answer field, selecting checkboxes and radio buttons, then submitting the form

Starting URL: http://suninjuly.github.io/math.html

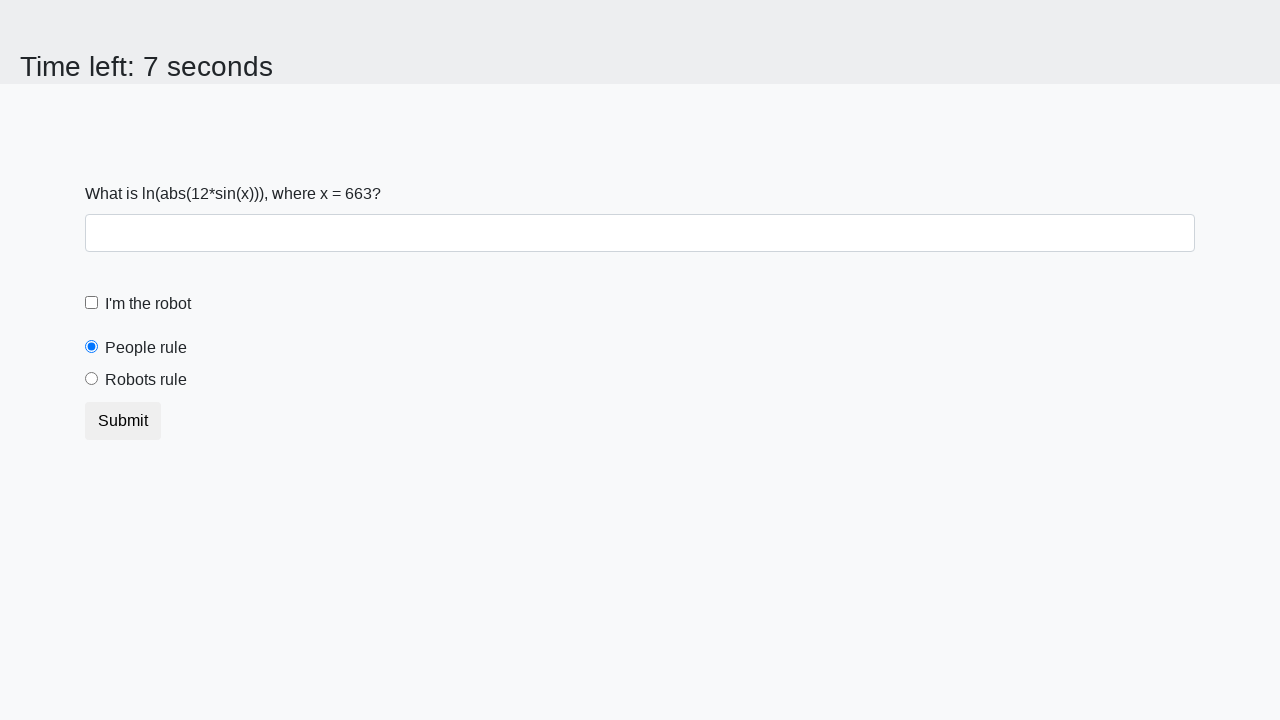

Located the input value element
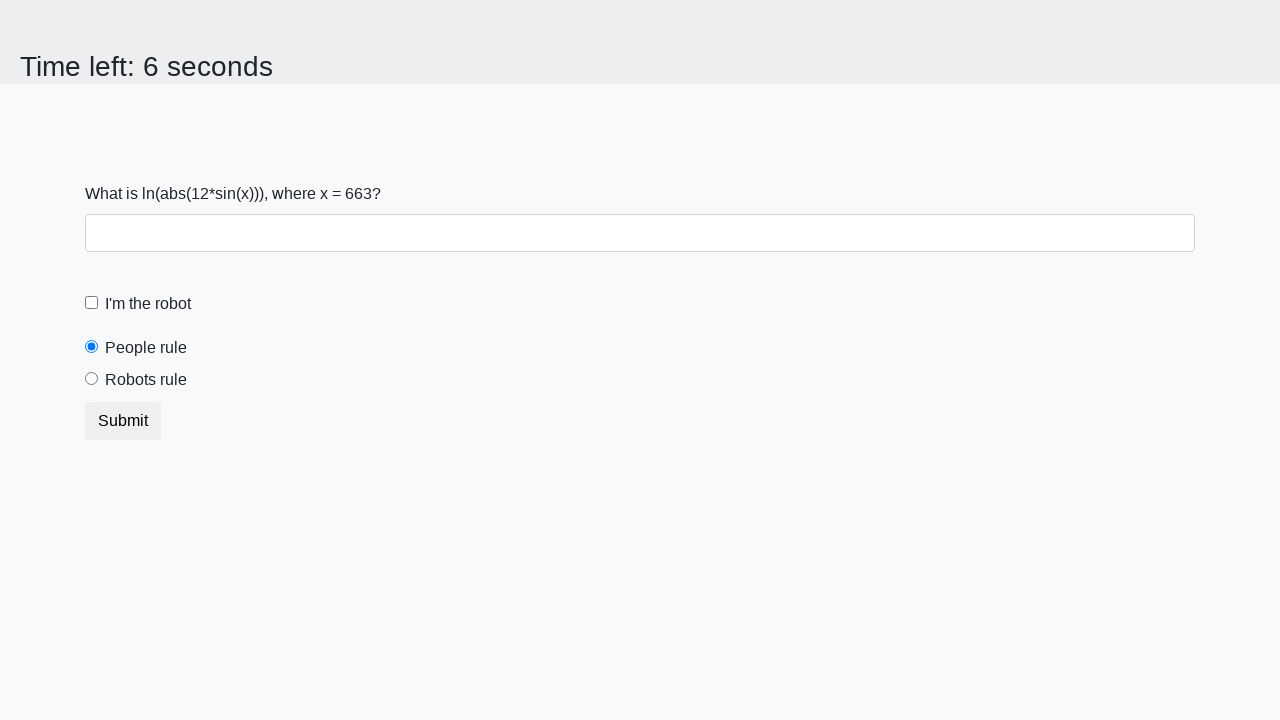

Retrieved input value from page: 663
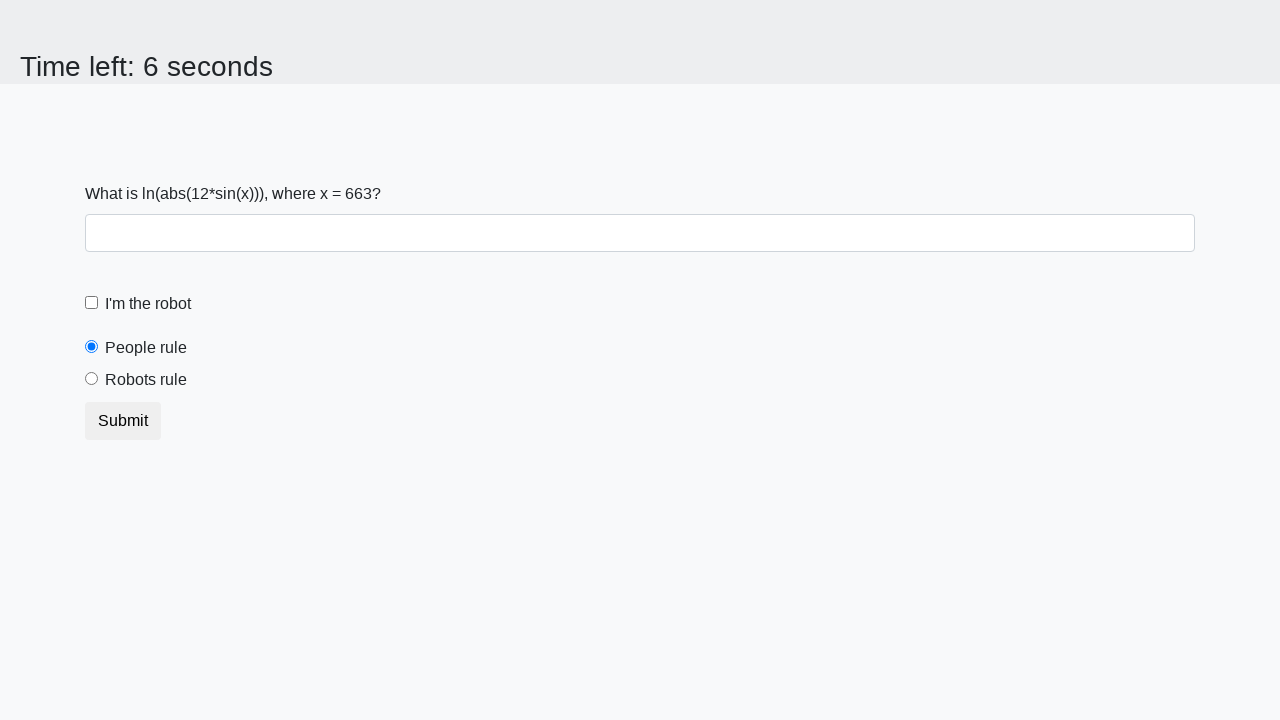

Calculated answer using logarithmic formula: 0.3944684591279523
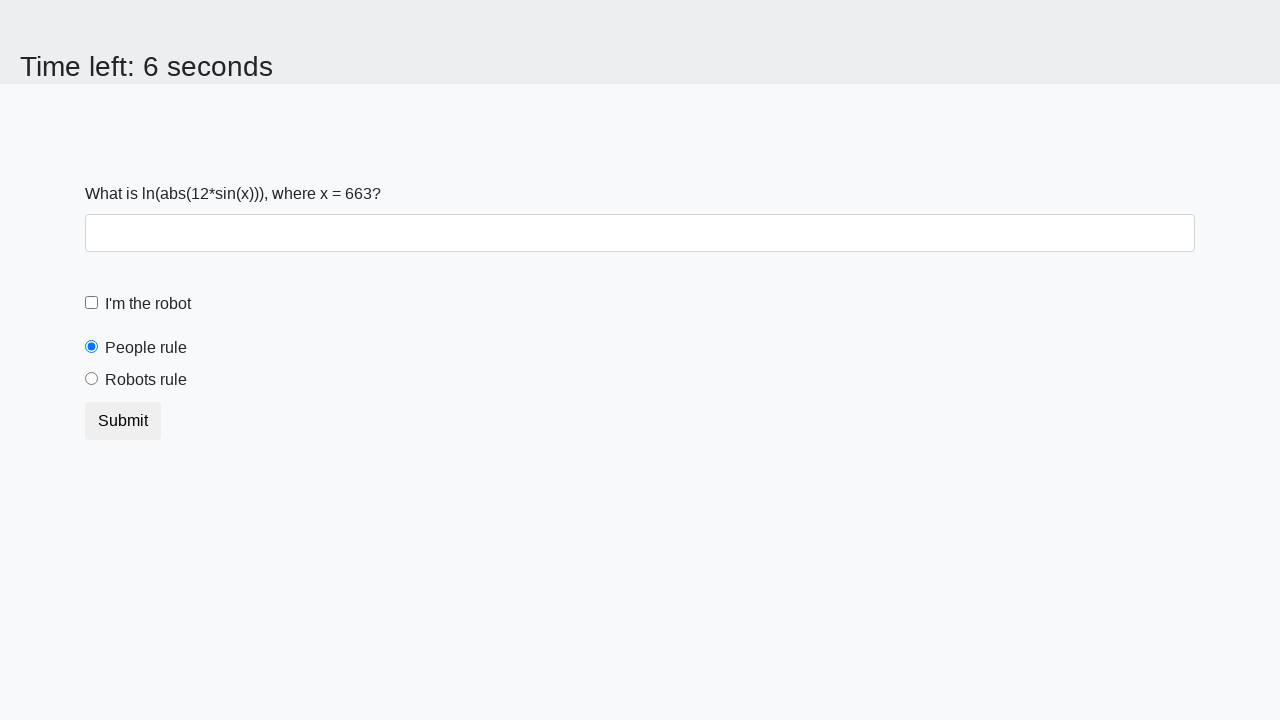

Filled answer field with calculated value: 0.3944684591279523 on #answer
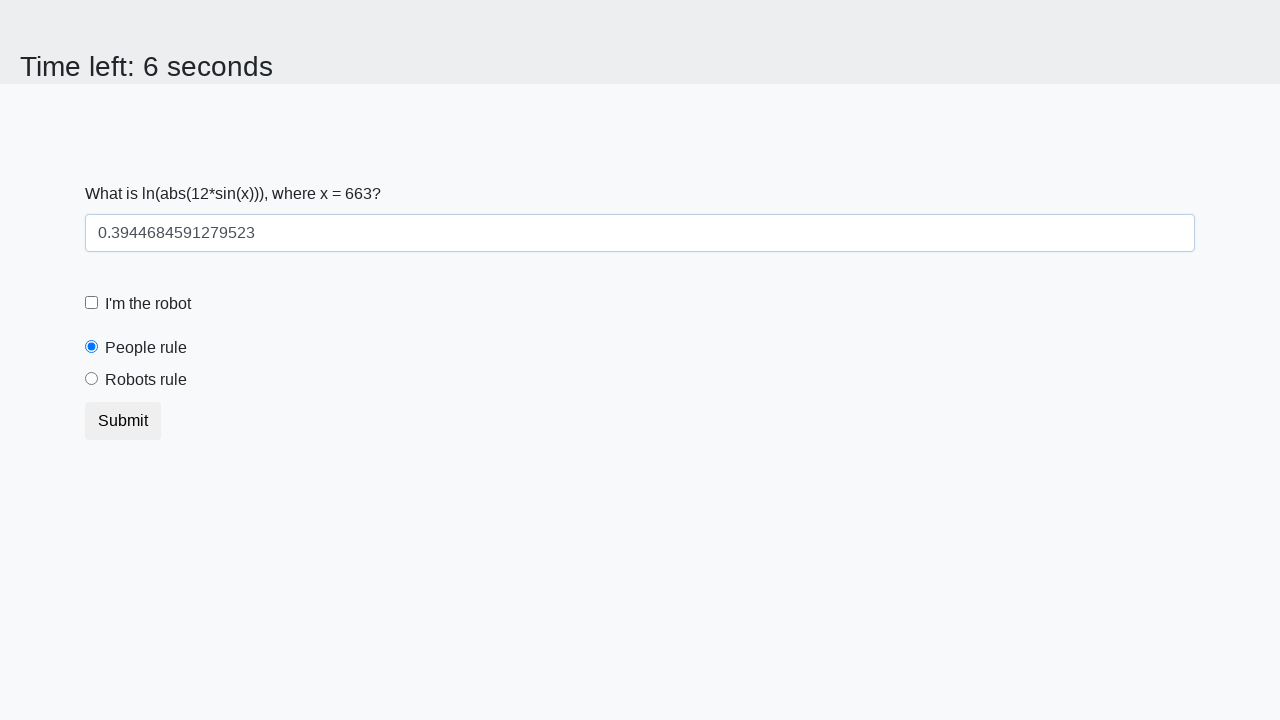

Clicked the robot checkbox at (92, 303) on #robotCheckbox
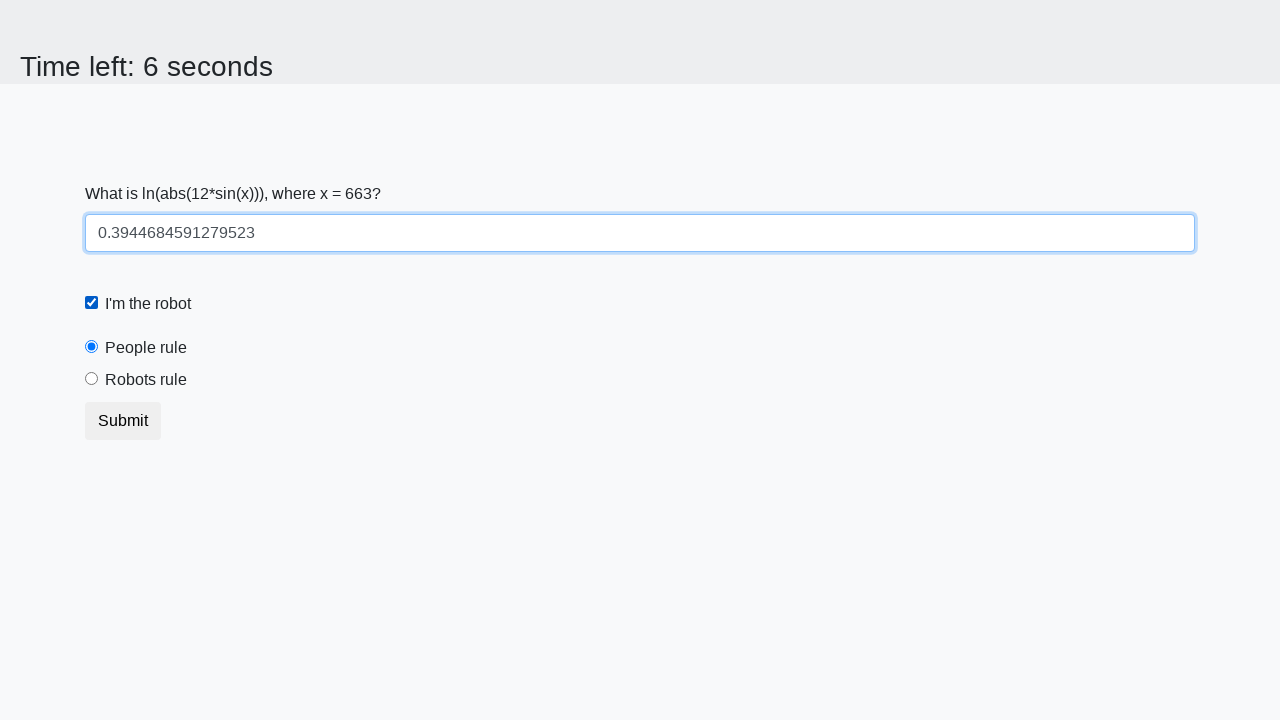

Selected the robots rule radio button at (92, 379) on #robotsRule
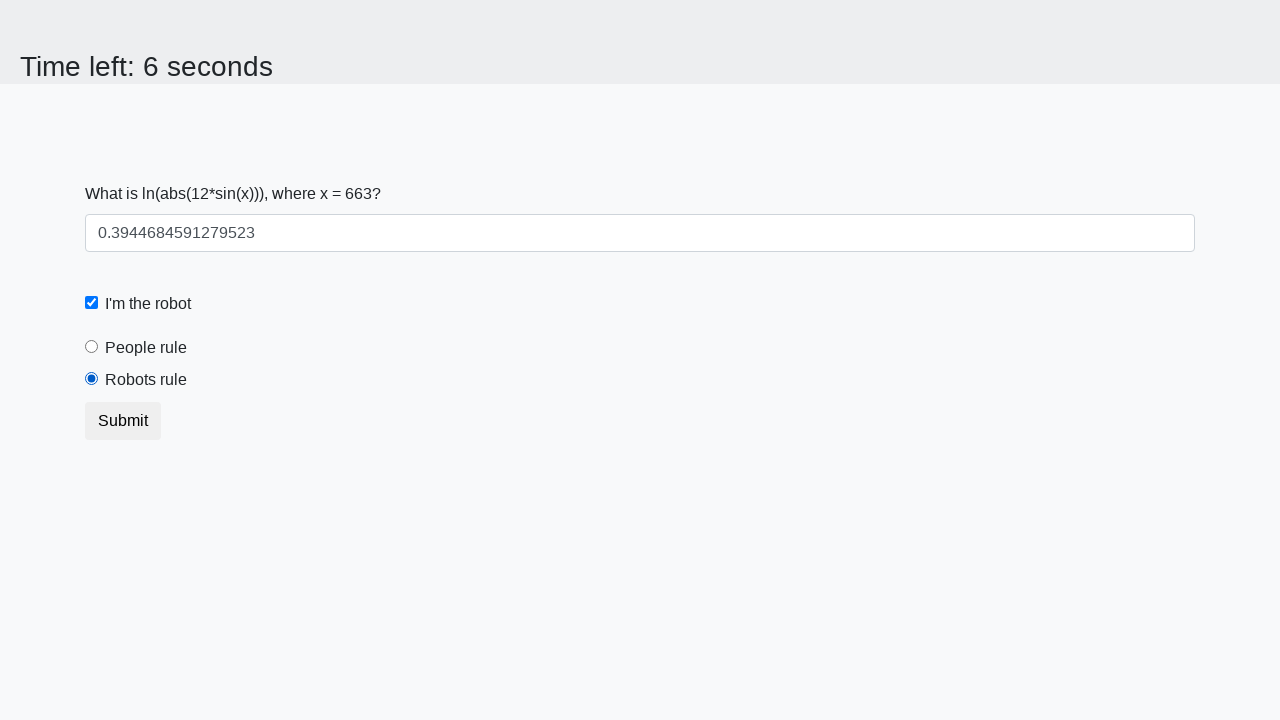

Clicked the submit button to complete the math quiz at (123, 421) on .btn
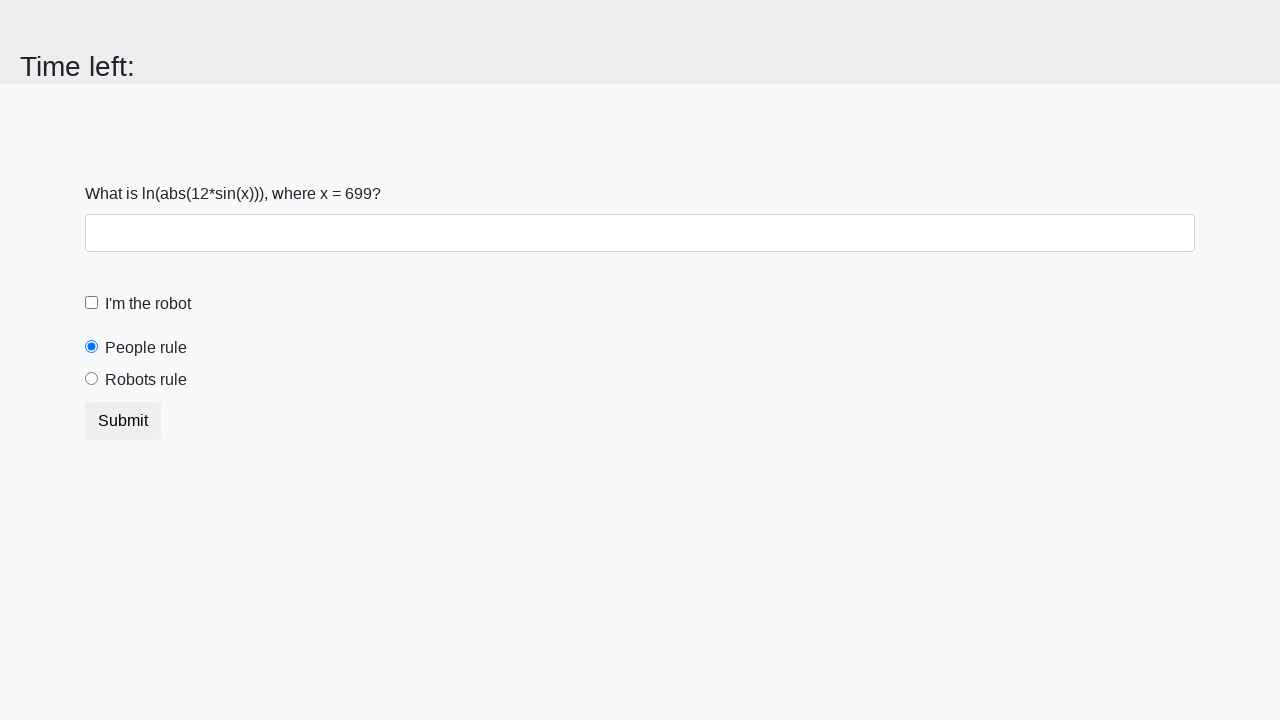

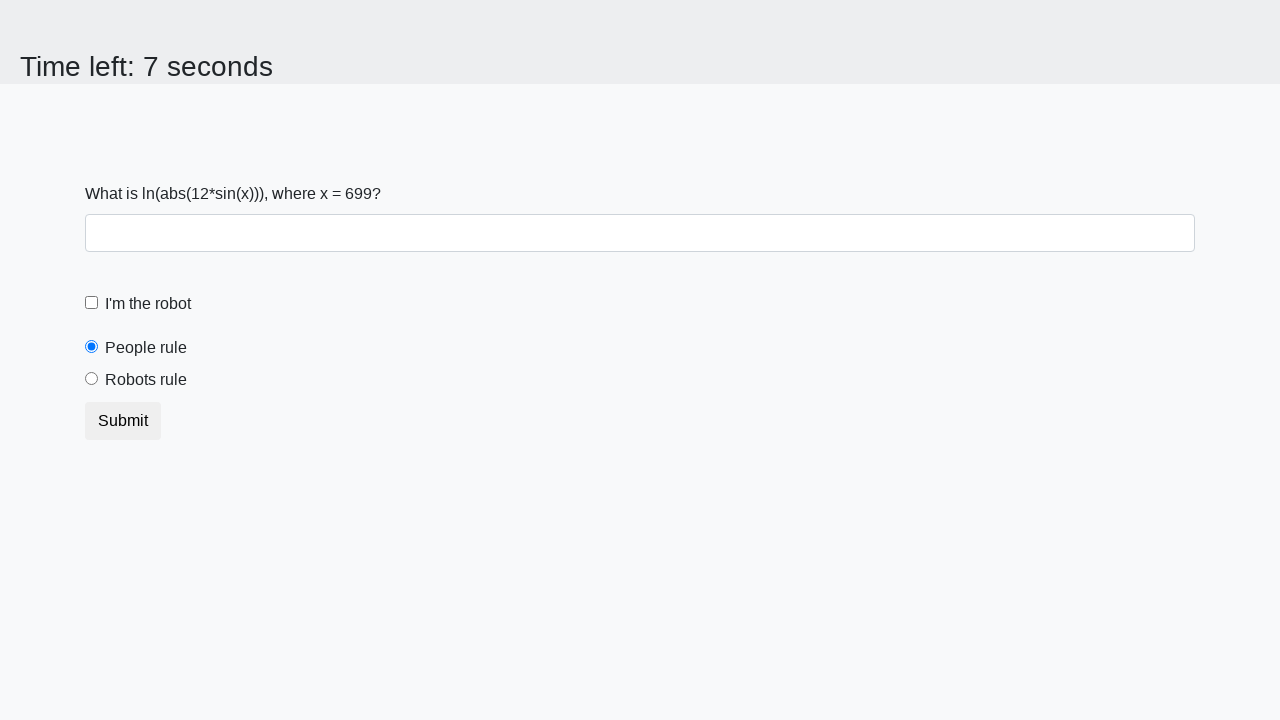